Tests the Python.org search functionality by entering "pycon" in the search box and submitting the search form.

Starting URL: http://www.python.org

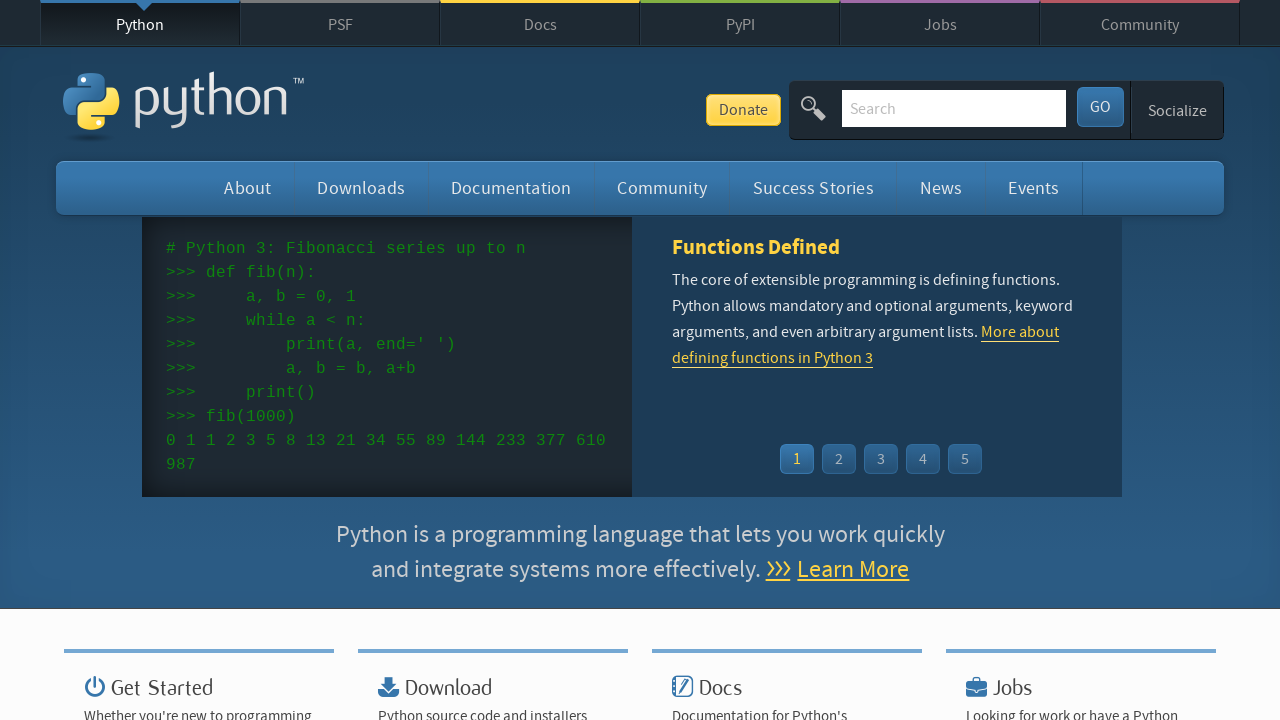

Verified 'Python' is in the page title
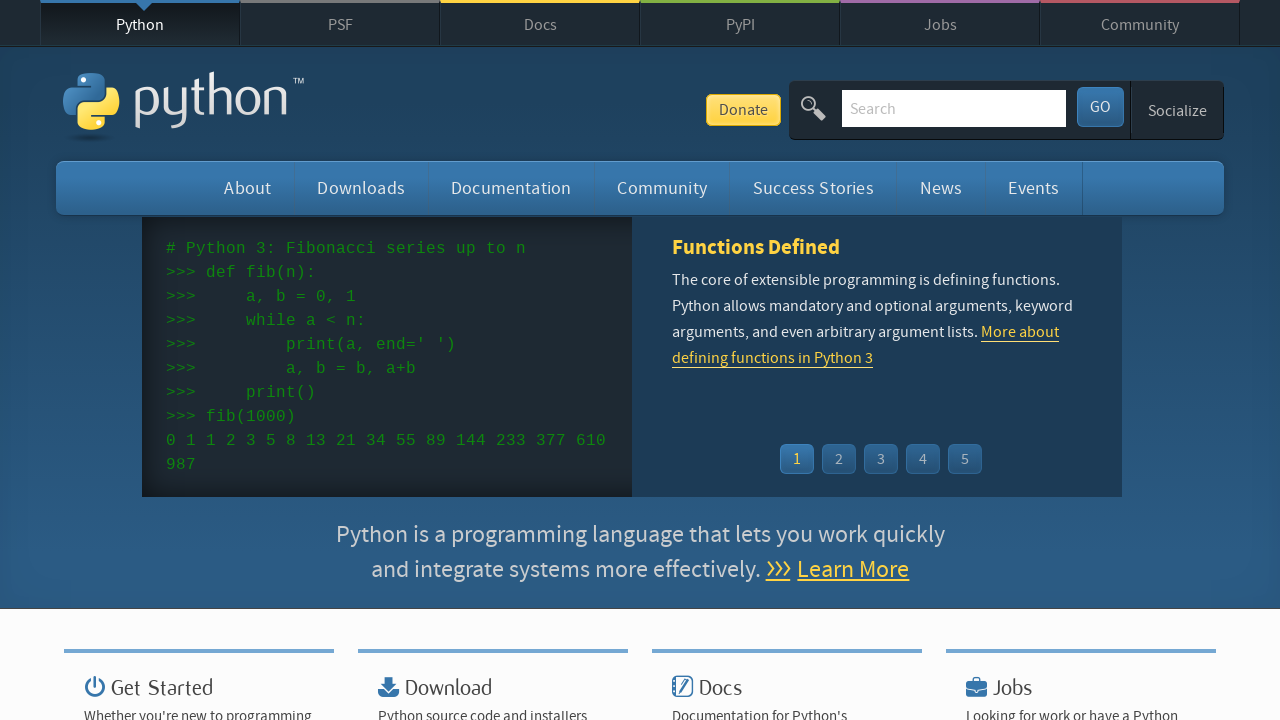

Filled search box with 'pycon' on input[name='q']
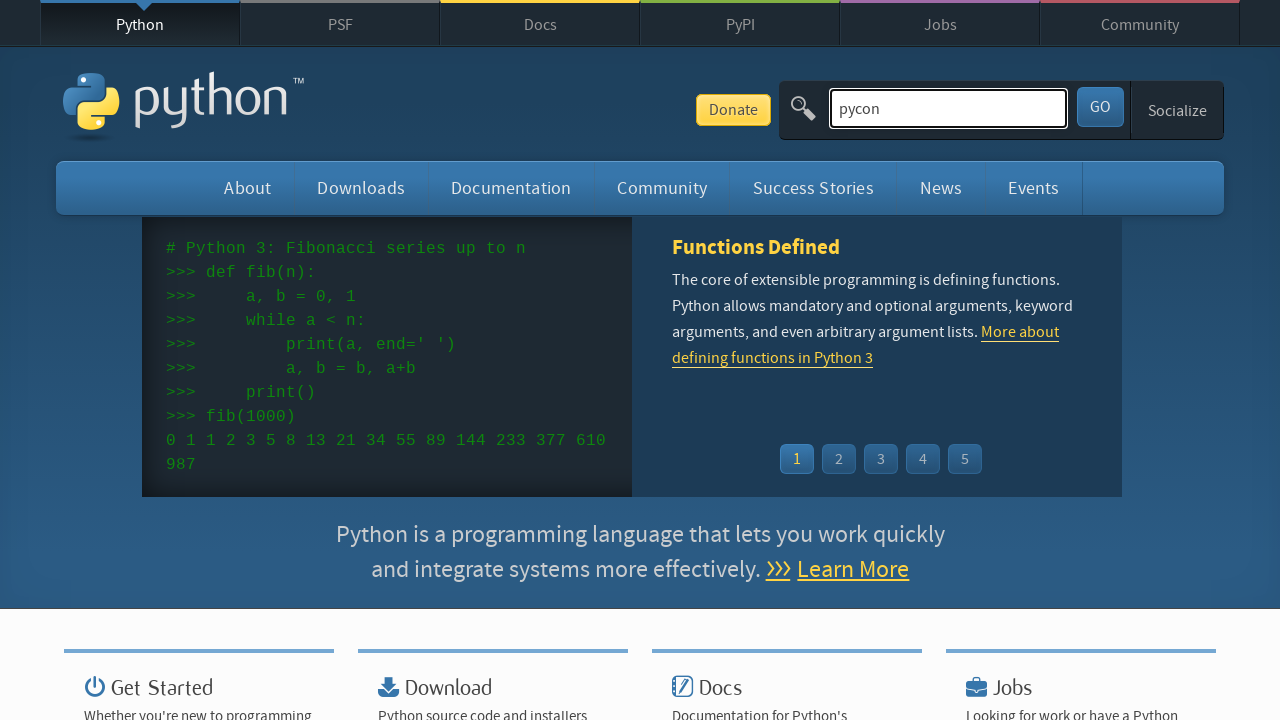

Pressed Enter to submit search form on input[name='q']
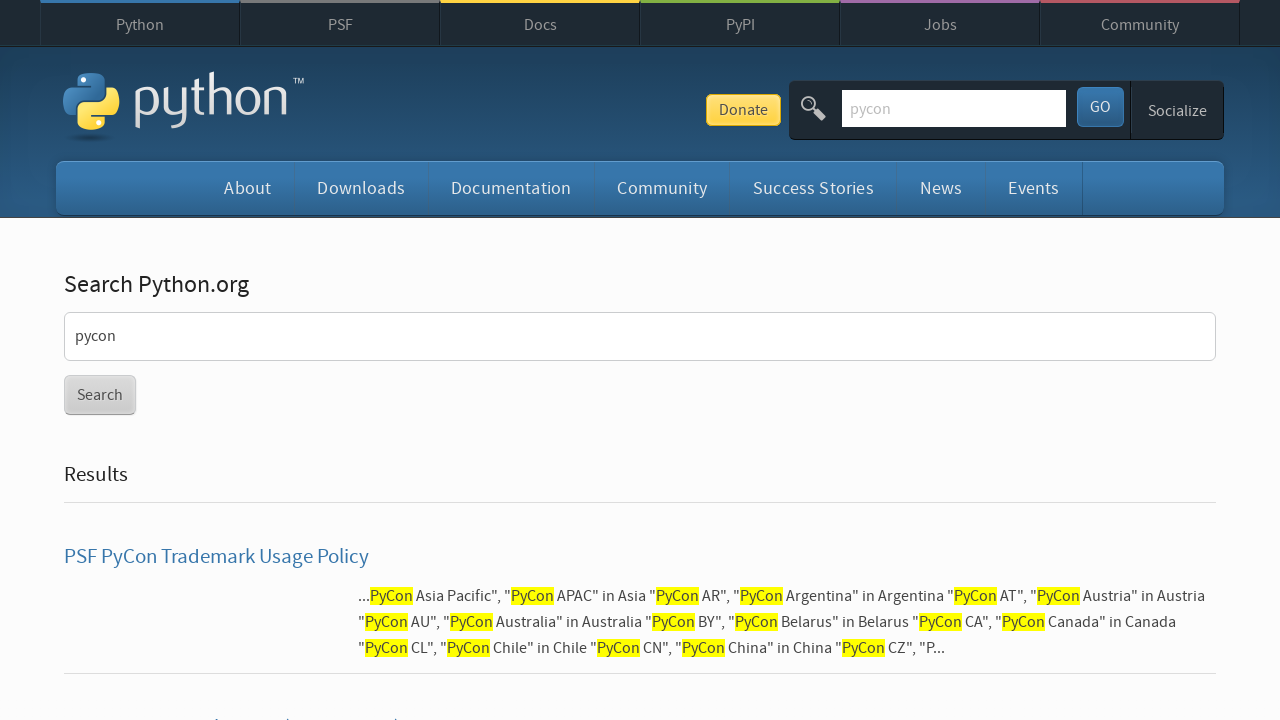

Search results page loaded
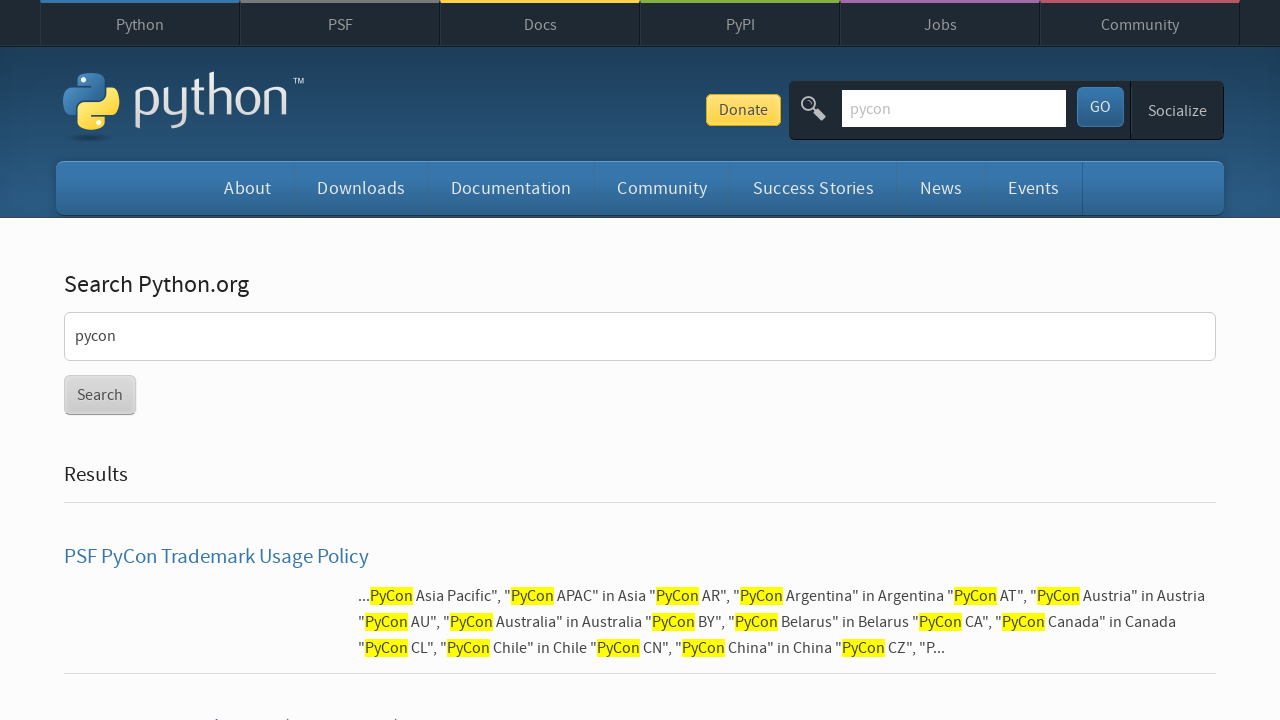

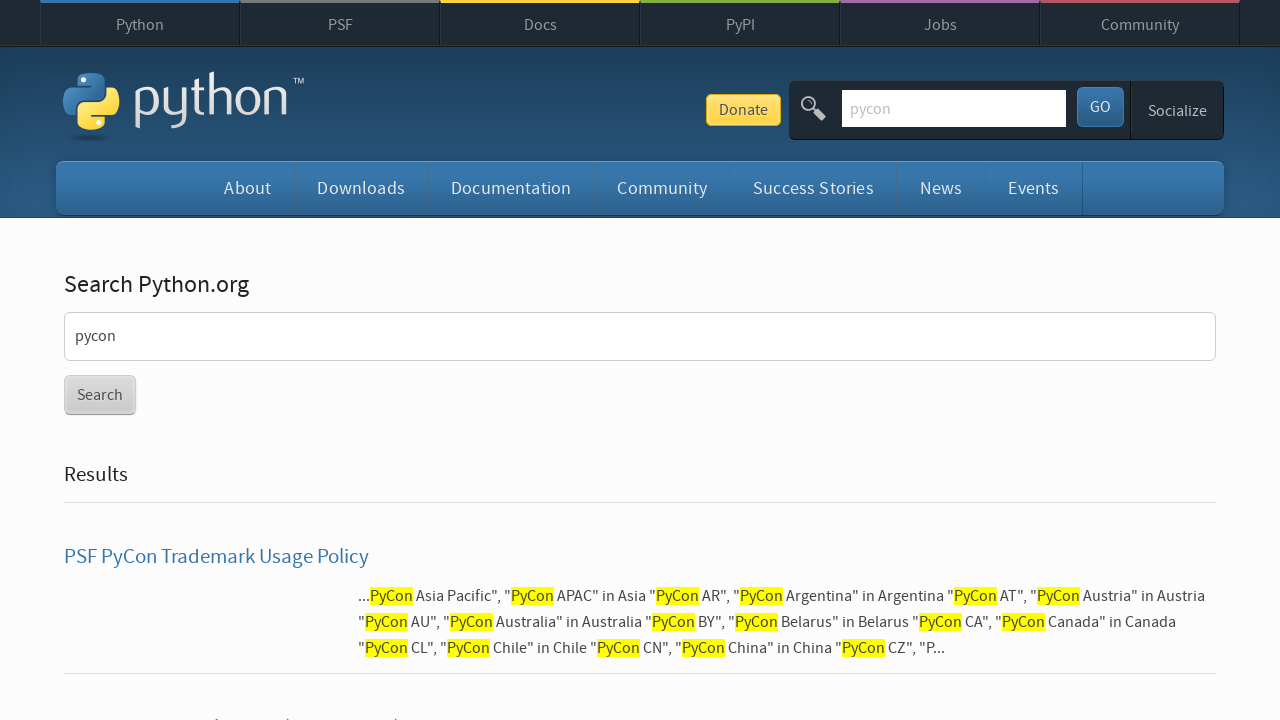